Tests keyboard interactions by typing text, using shift+arrow keys to select text, deleting it with backspace, typing new text, and pressing Enter to submit.

Starting URL: https://demoqa.com/elements

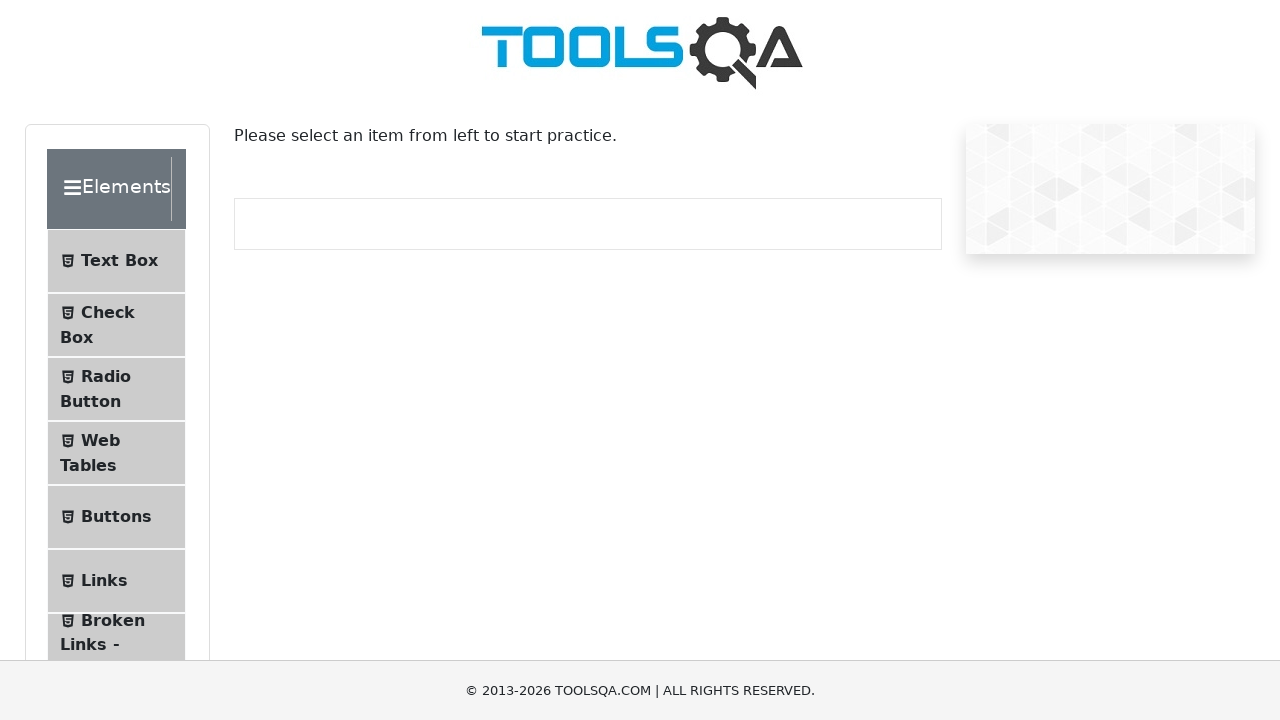

Clicked on Text Box menu item at (119, 261) on .menu-list .text >> nth=0
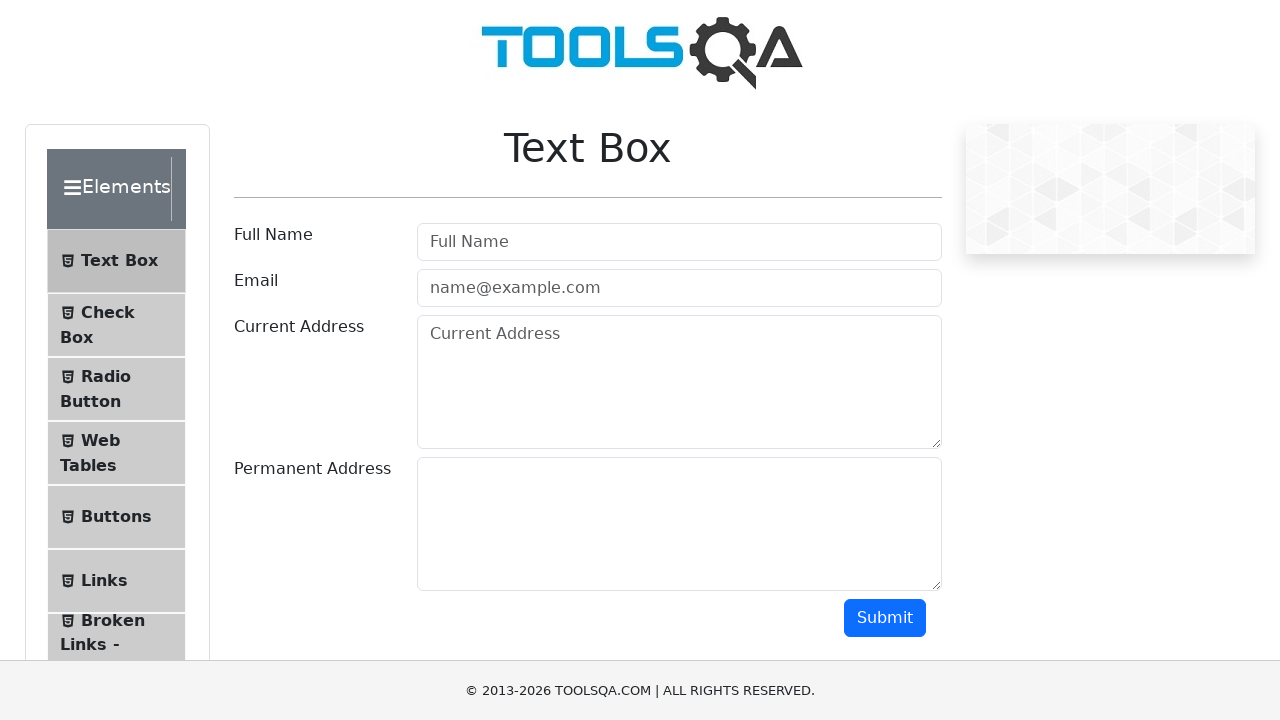

Clicked on Full Name field at (679, 242) on internal:attr=[placeholder="Full Name"i]
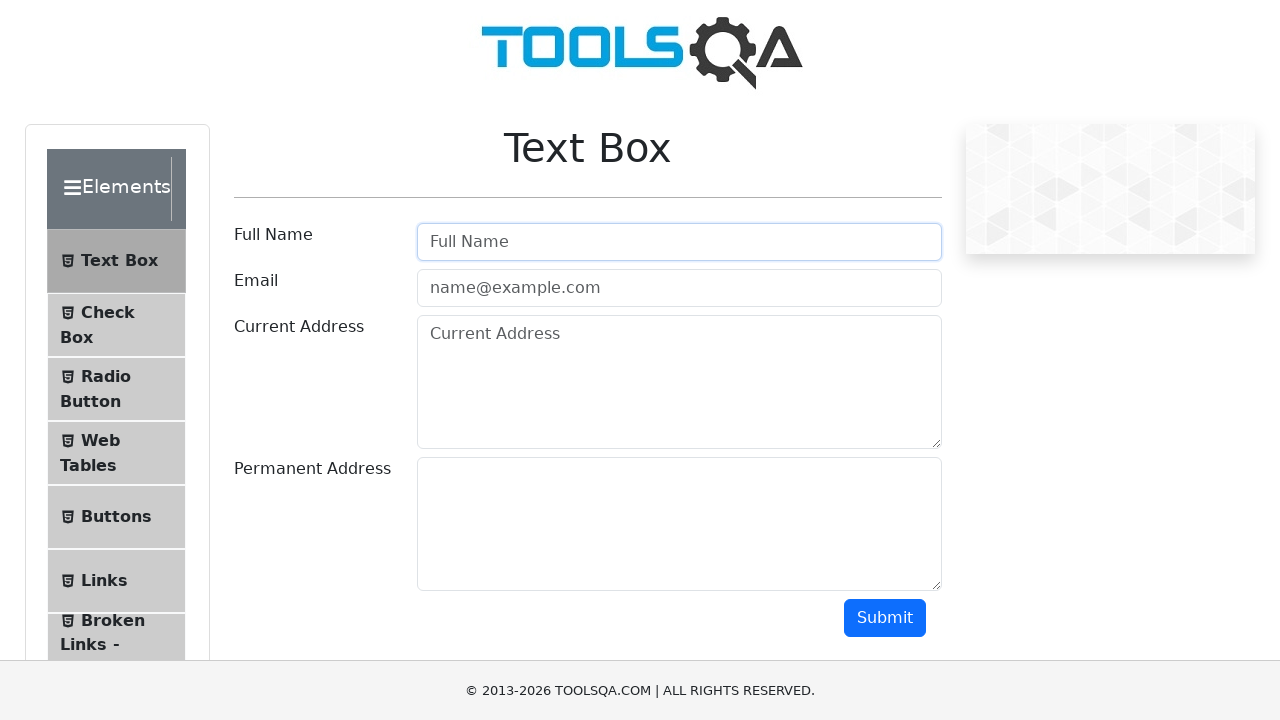

Typed 'dfsdgklkkkkkk delete It' into Full Name field
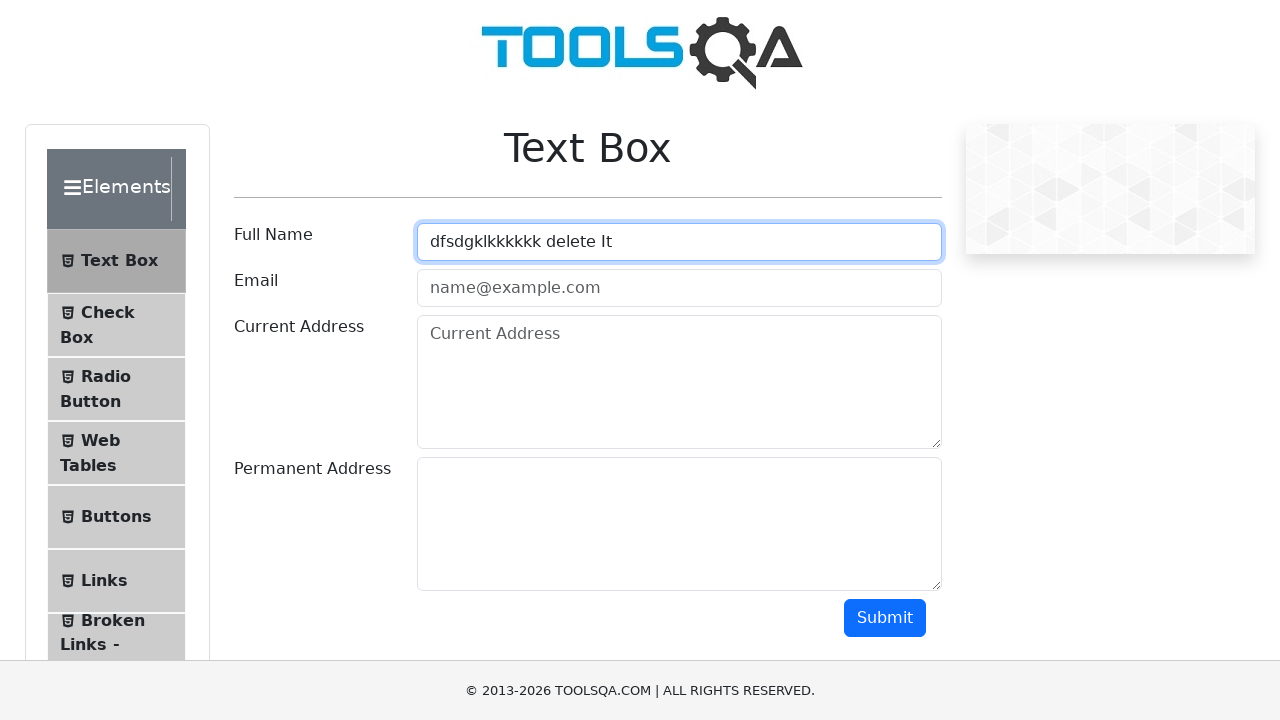

Held Shift key down to start text selection
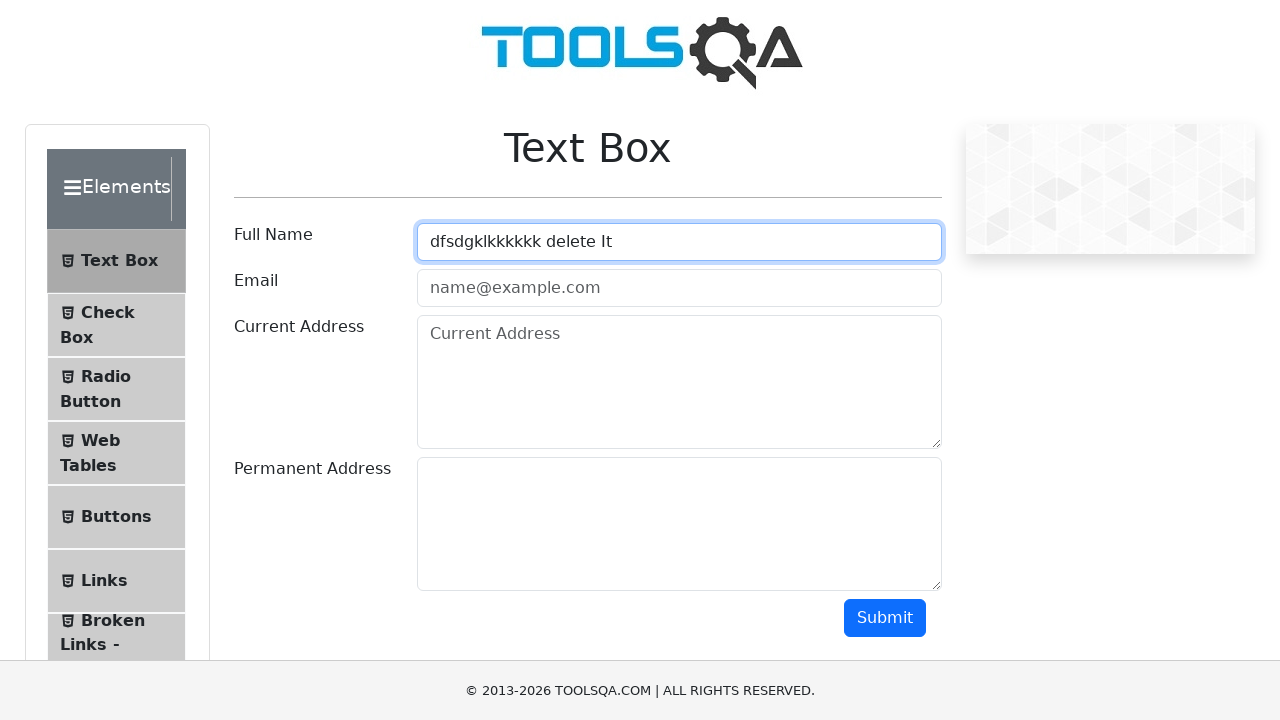

Selected ' delete It' text by pressing ArrowLeft 10 times while holding Shift
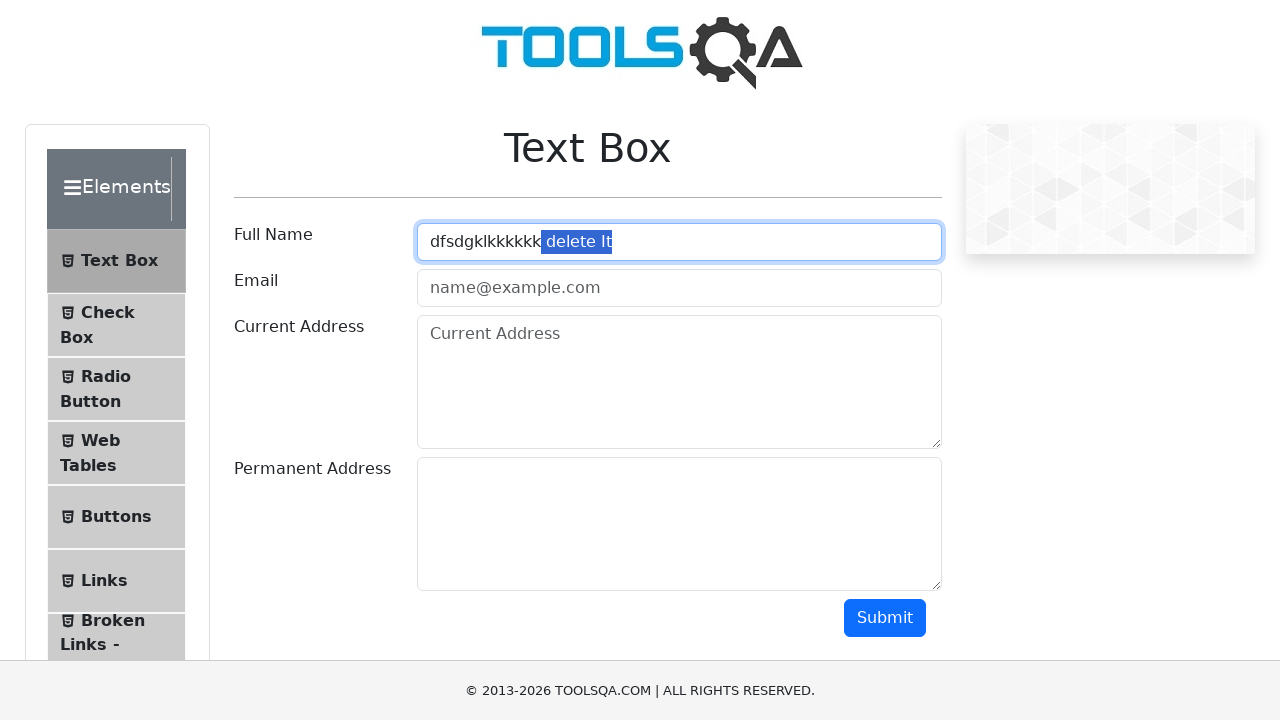

Released Shift key to complete text selection
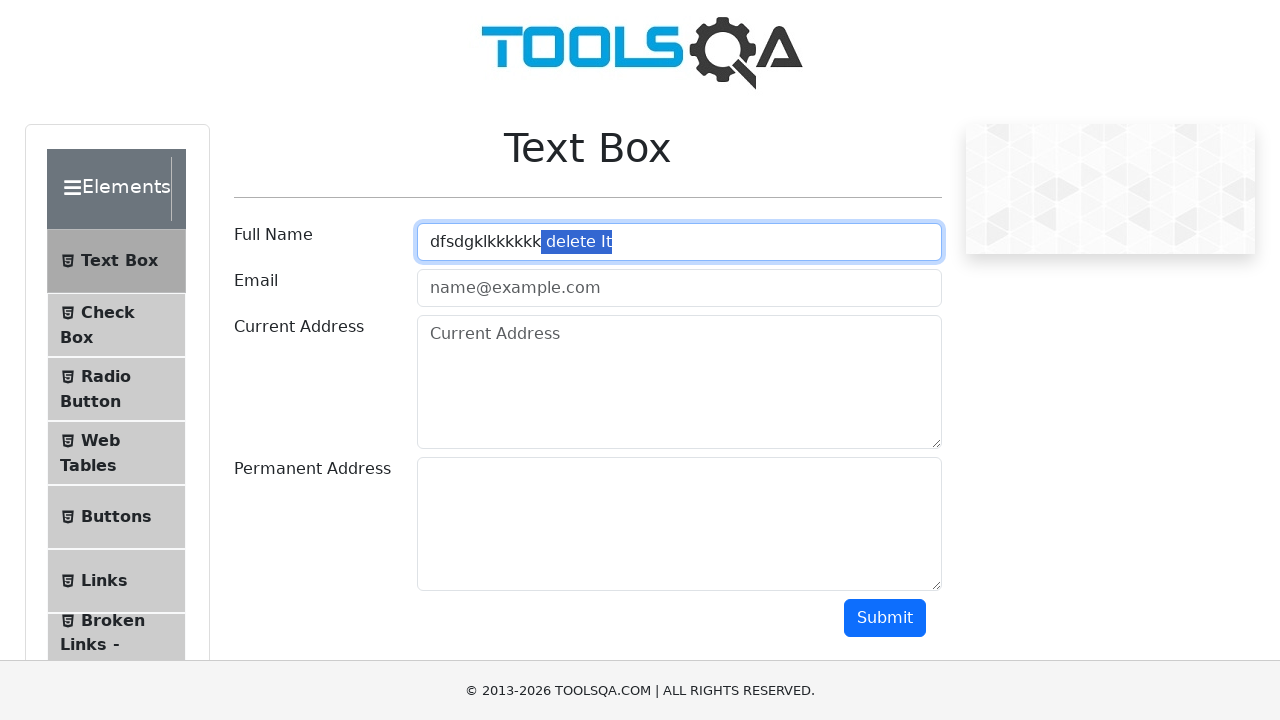

Pressed Backspace to delete selected text
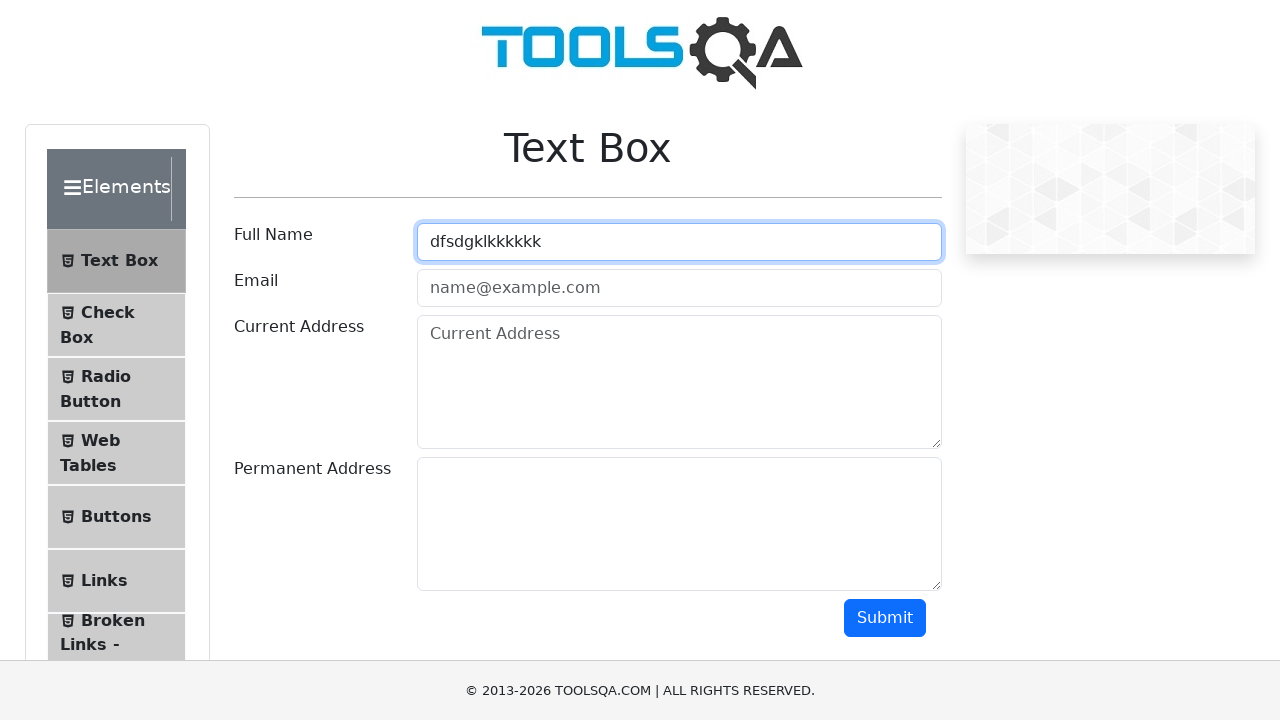

Typed ' NewNAme' to replace deleted text
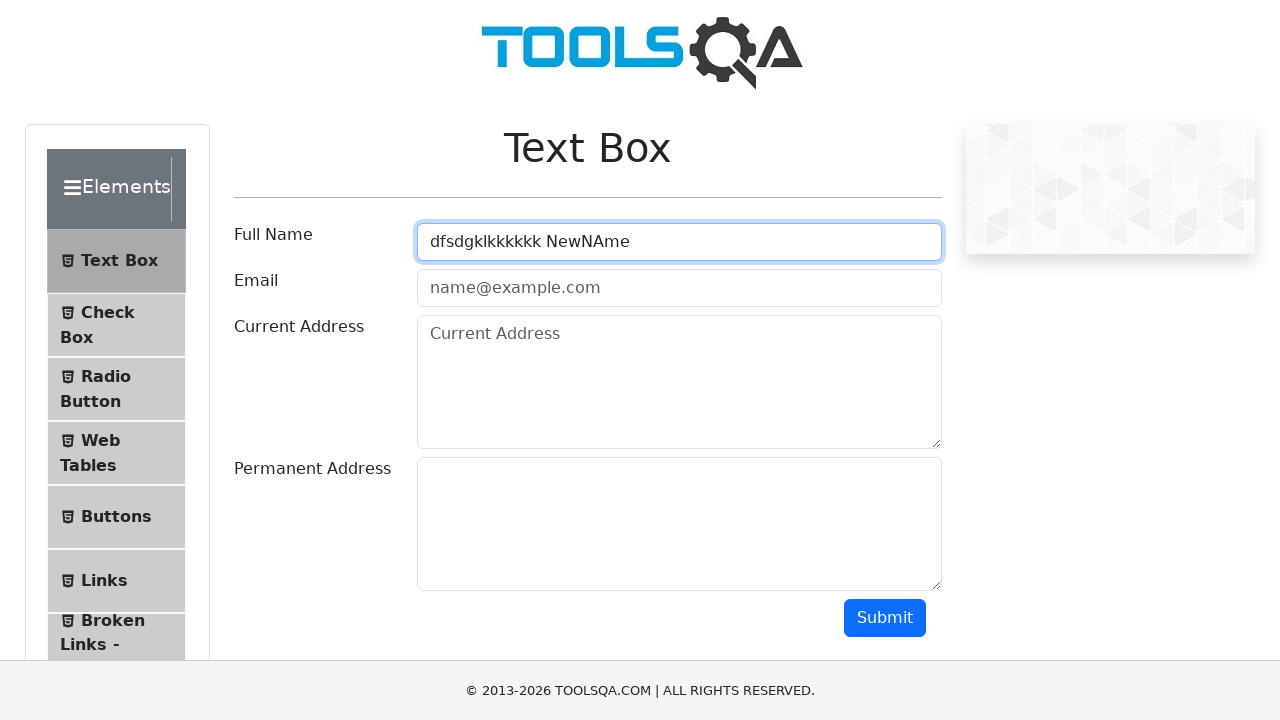

Pressed Enter on Submit button to submit form on internal:role=button[name="Submit"i]
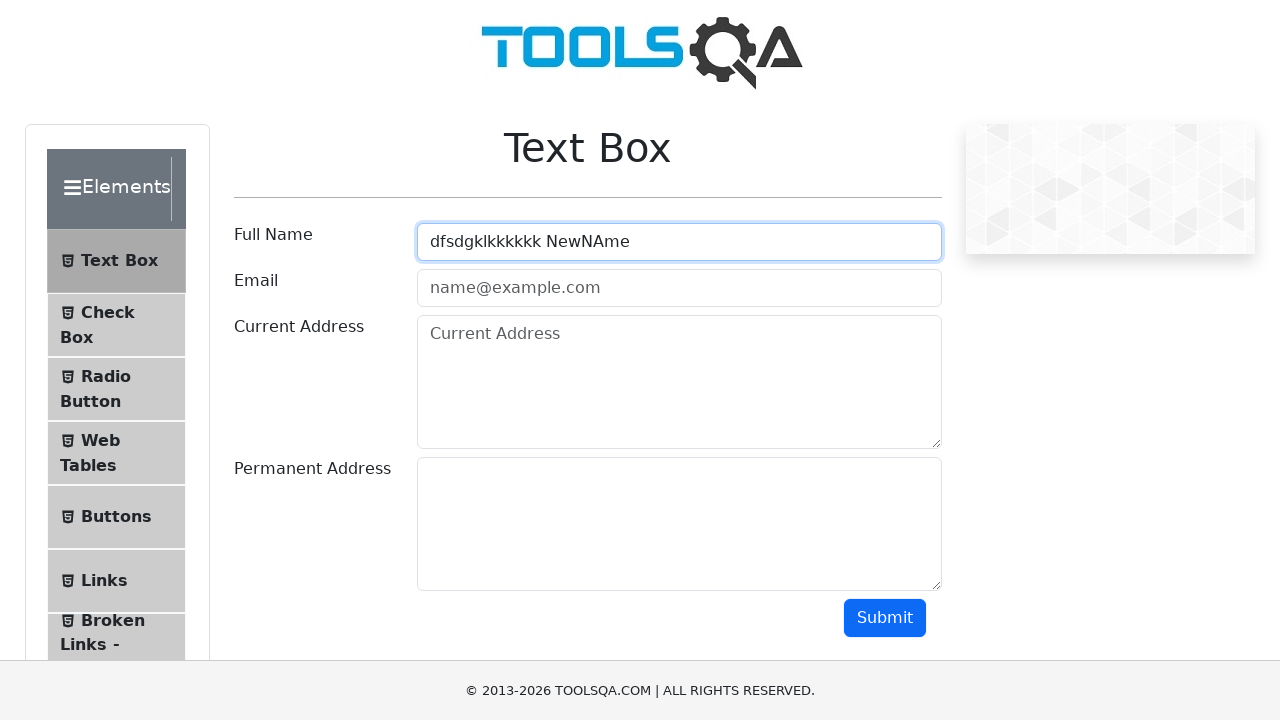

Form submission completed and output name field appeared
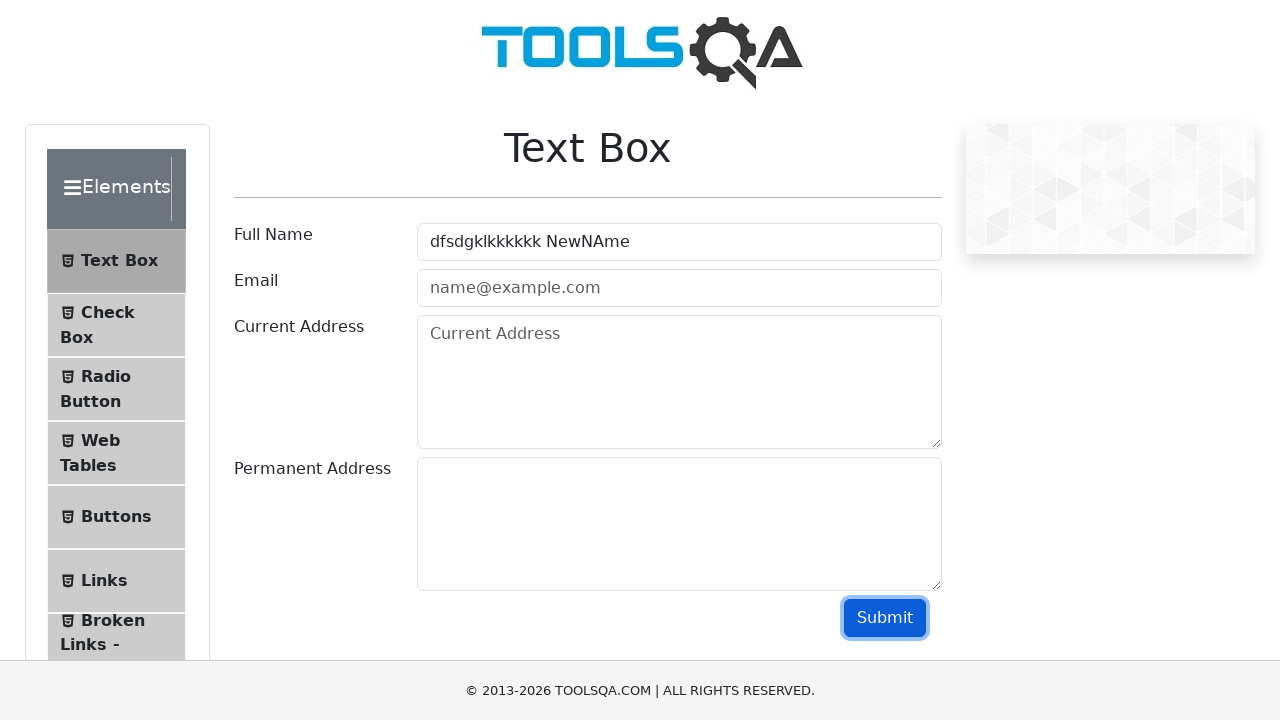

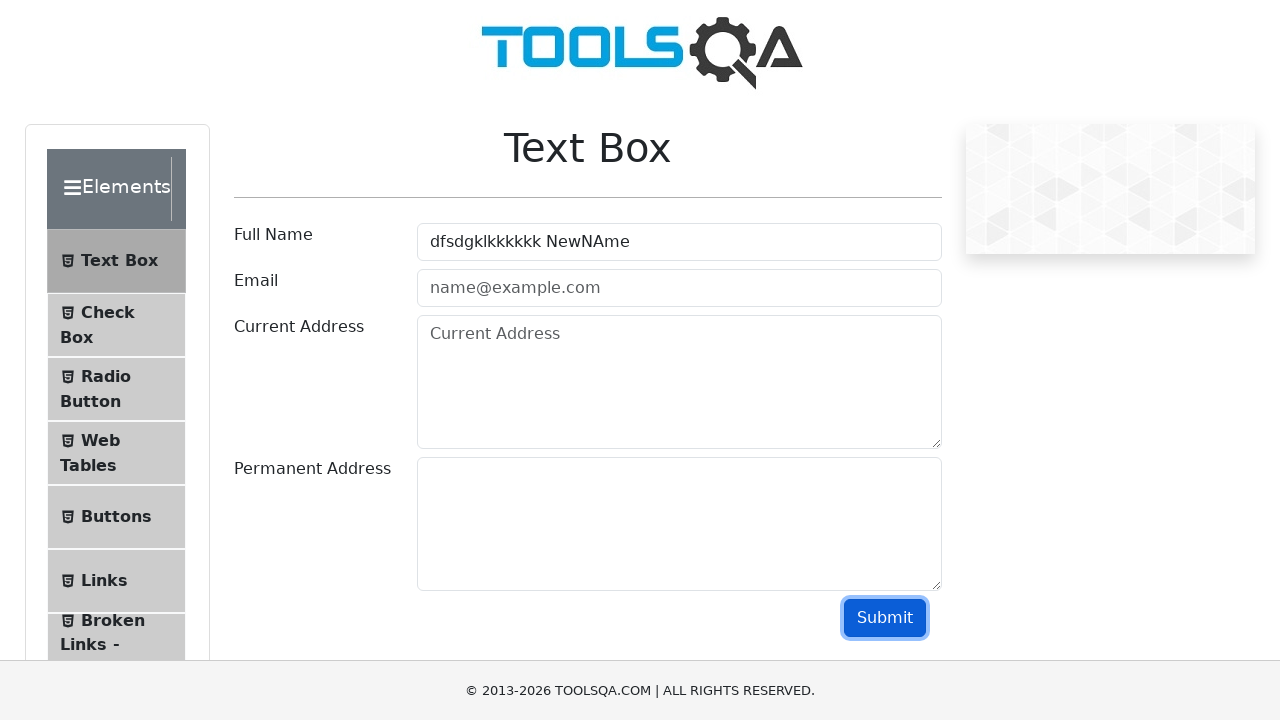